Tests clicking the "Show prompt box" button, dismissing the prompt dialog, and verifying the cancel message is displayed

Starting URL: https://testpages.herokuapp.com/styled/alerts/alert-test.html

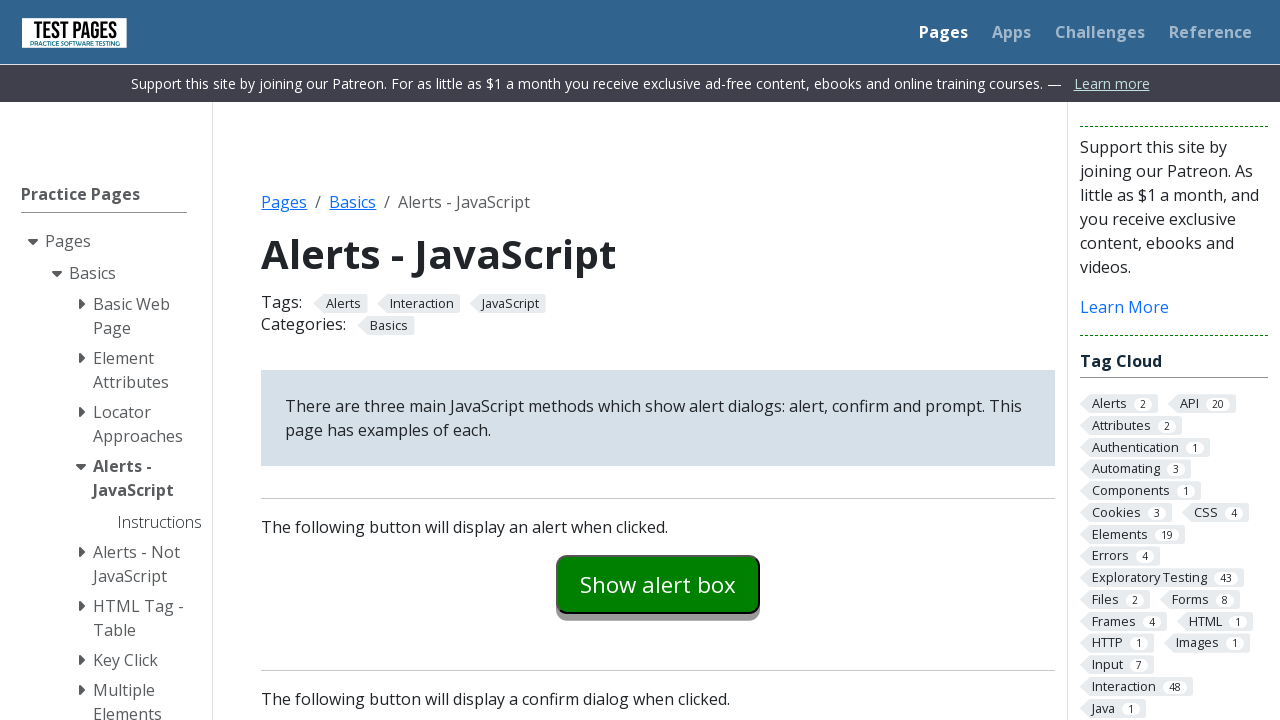

Set up dialog handler to dismiss the prompt
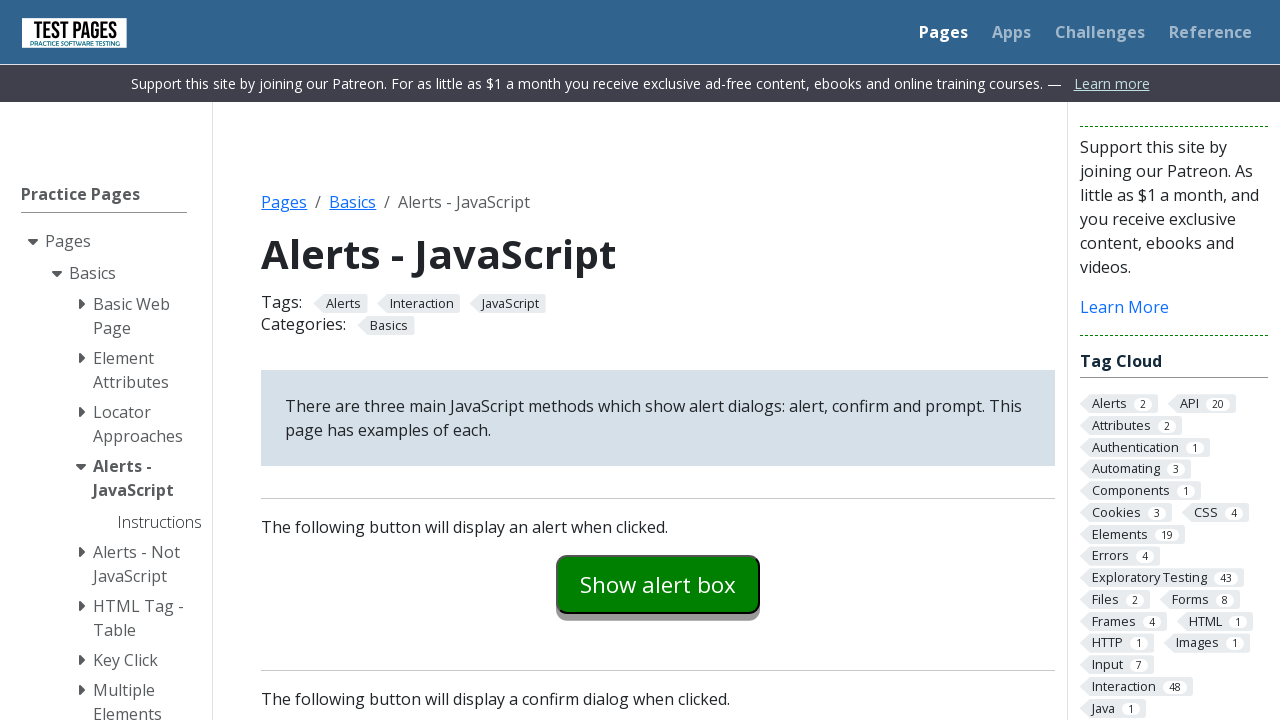

Clicked 'Show prompt box' button at (658, 360) on #promptexample
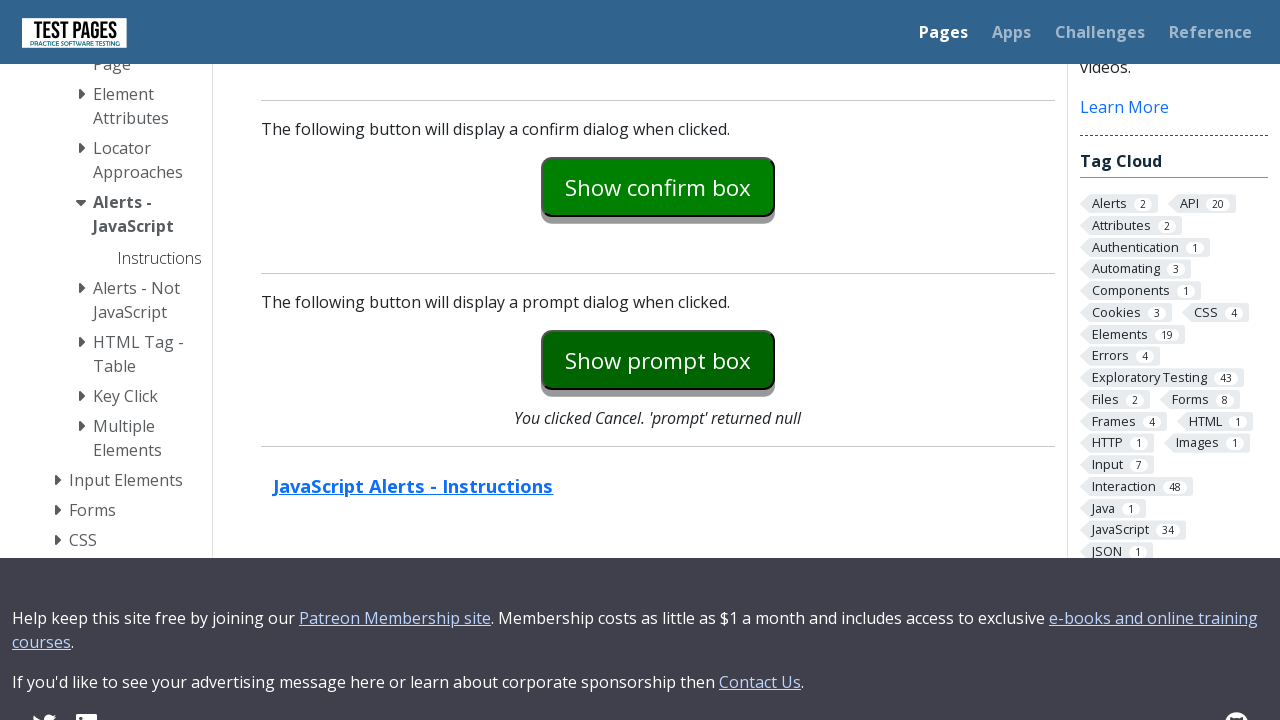

Prompt explanation message loaded
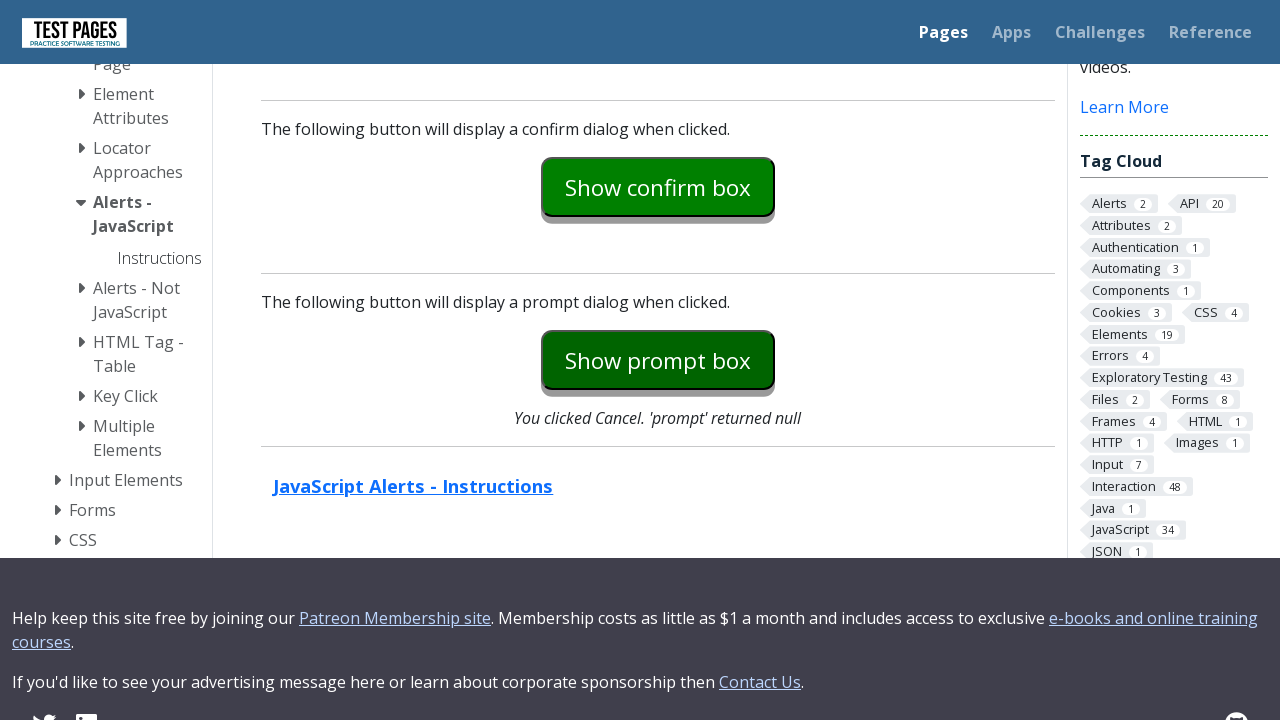

Verified 'You clicked Cancel' message is displayed
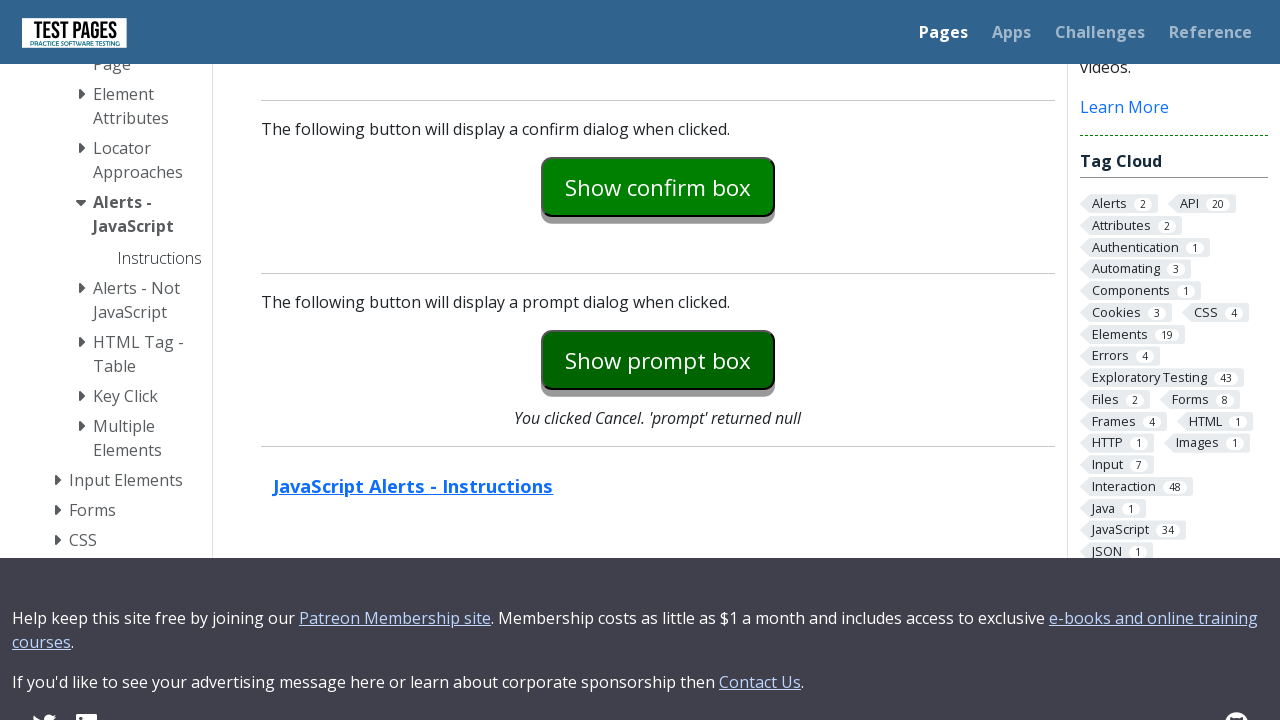

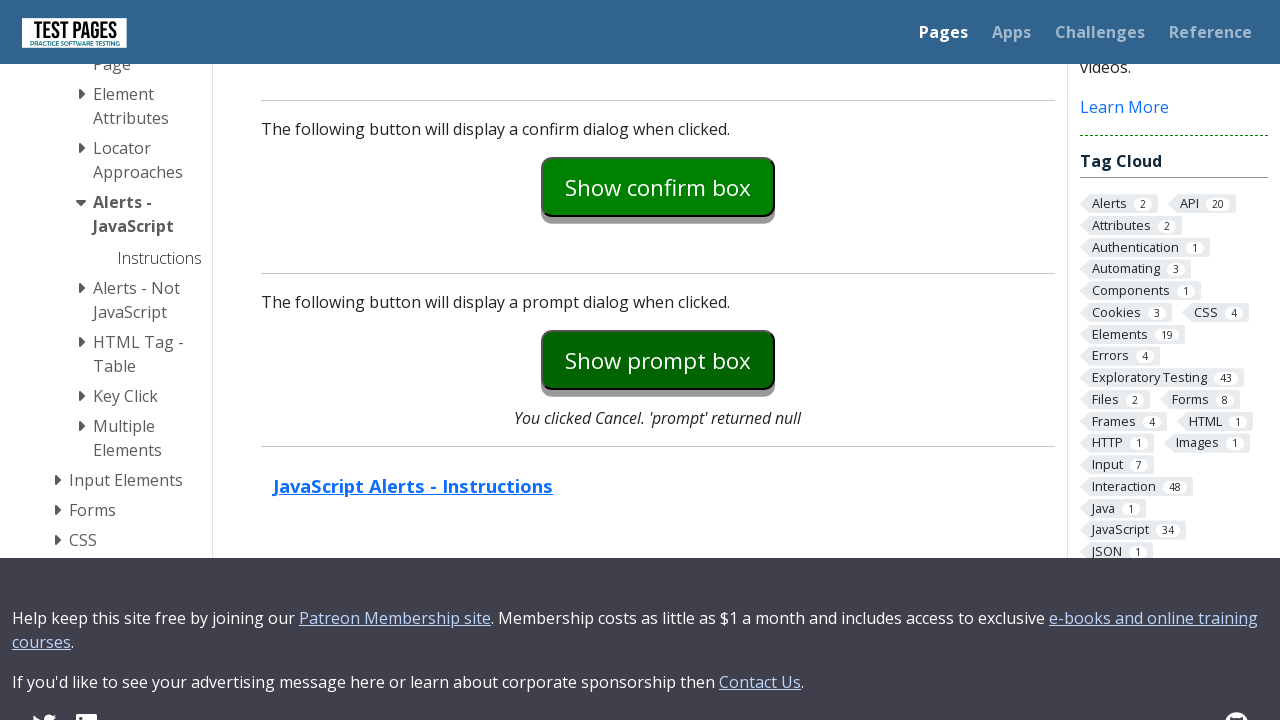